Tests selecting a radio button and verifying it becomes selected

Starting URL: https://getbootstrap.com/docs/5.0/forms/checks-radios/

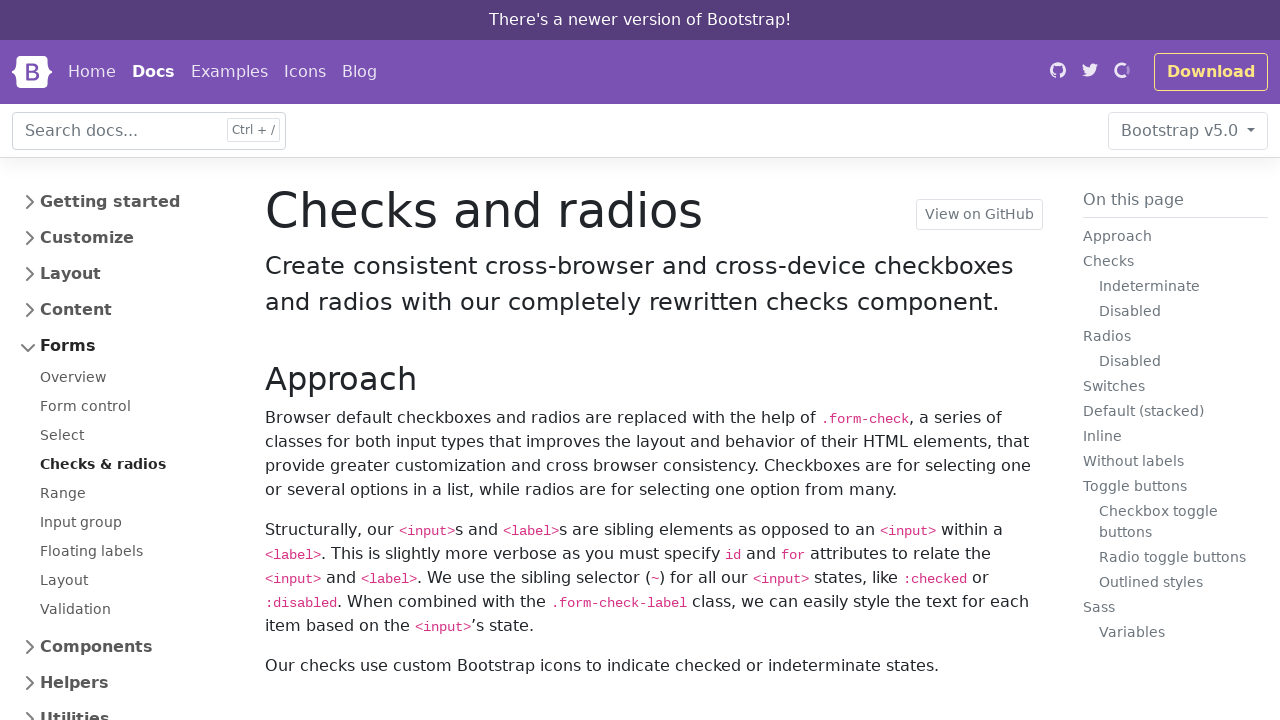

Scrolled down 1950 pixels to locate radio button area
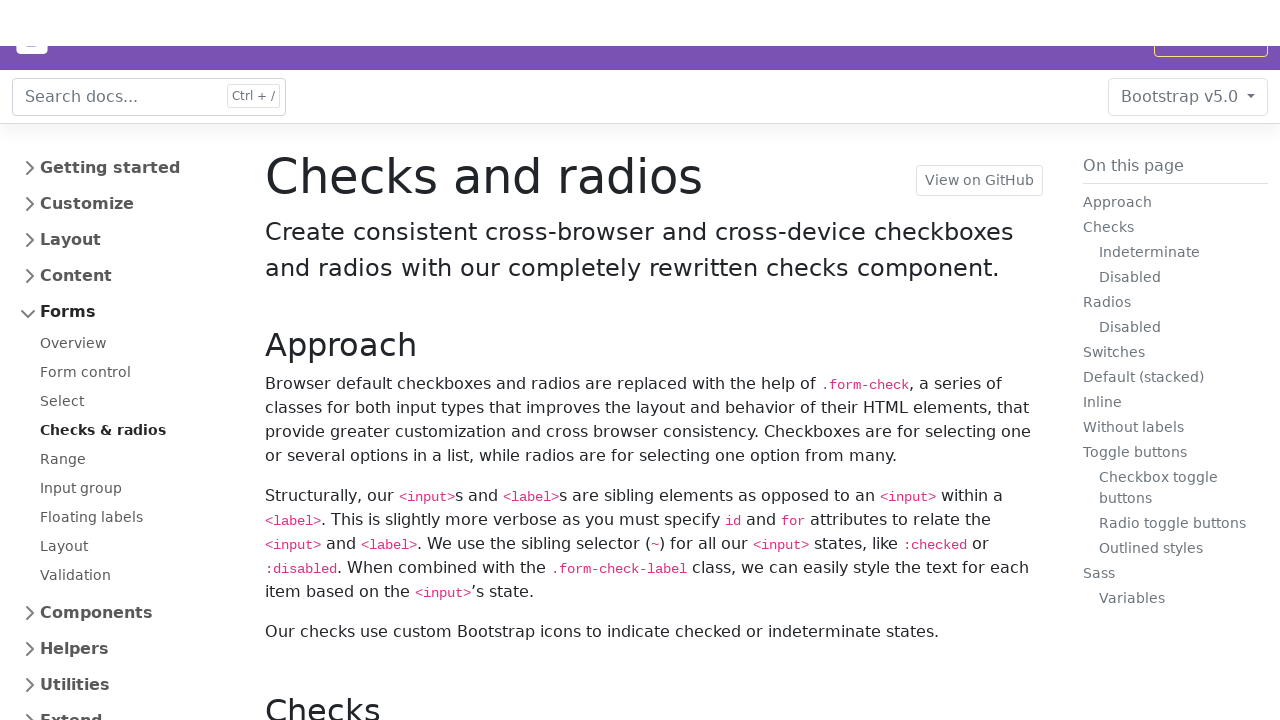

Located the first radio button element
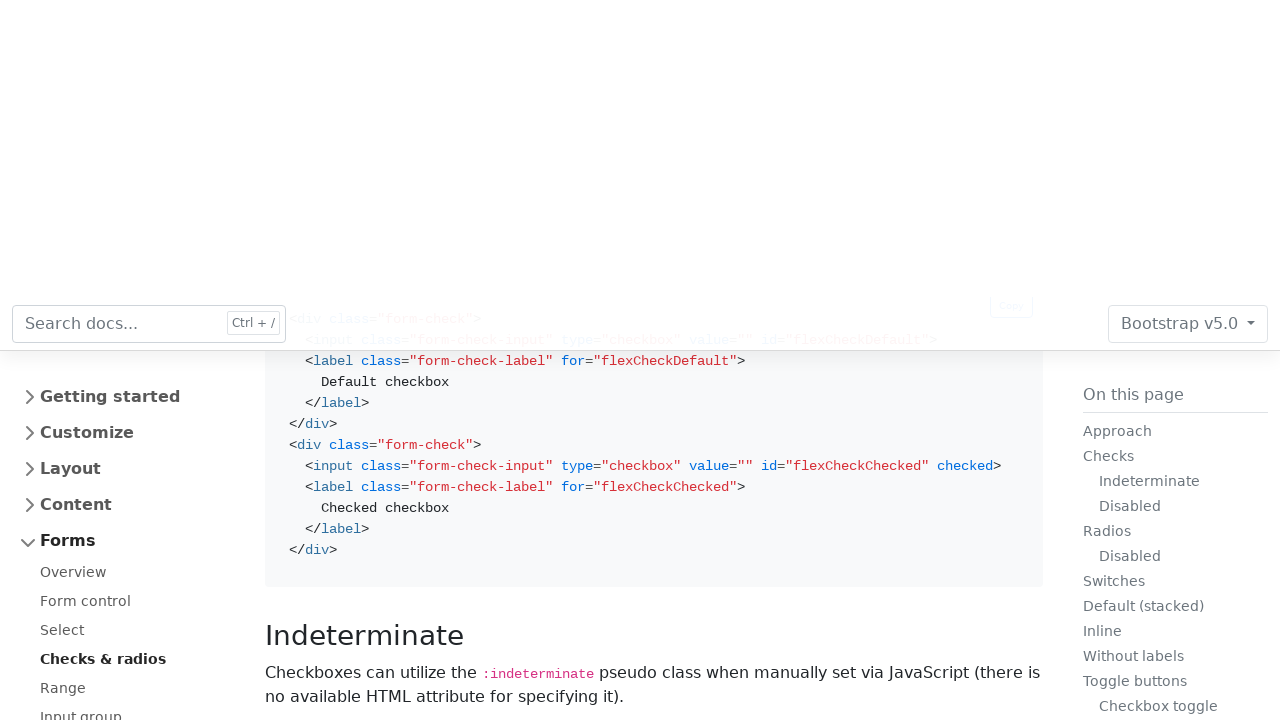

Clicked on the radio button to select it at (298, 72) on .form-check-input >> nth=0
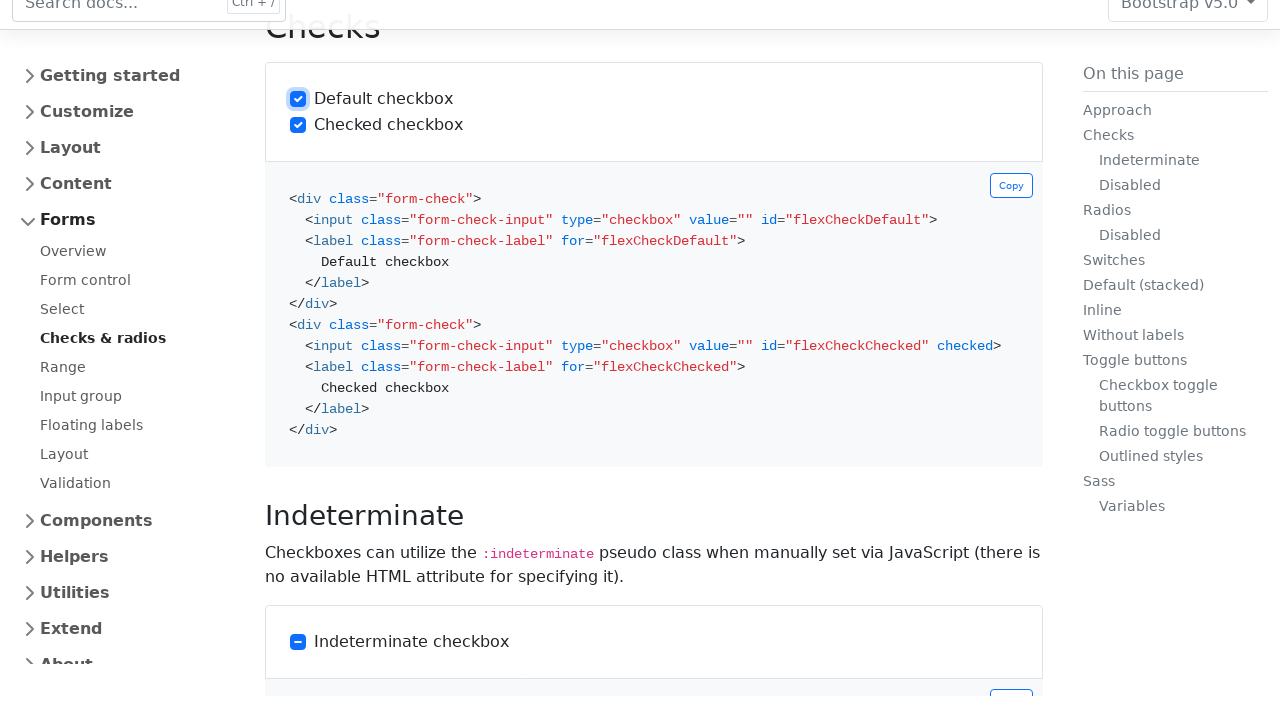

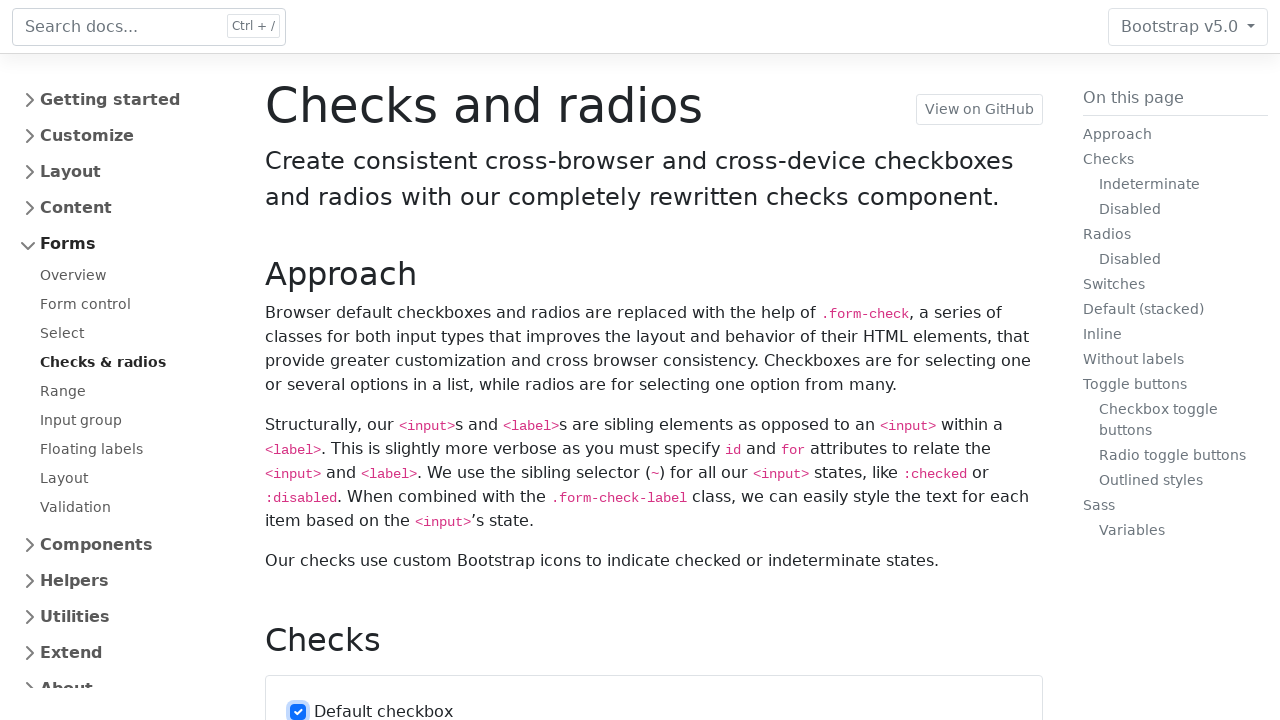